Tests sorting the Due column in descending order by clicking the column header twice and verifying the values are sorted in reverse order

Starting URL: http://the-internet.herokuapp.com/tables

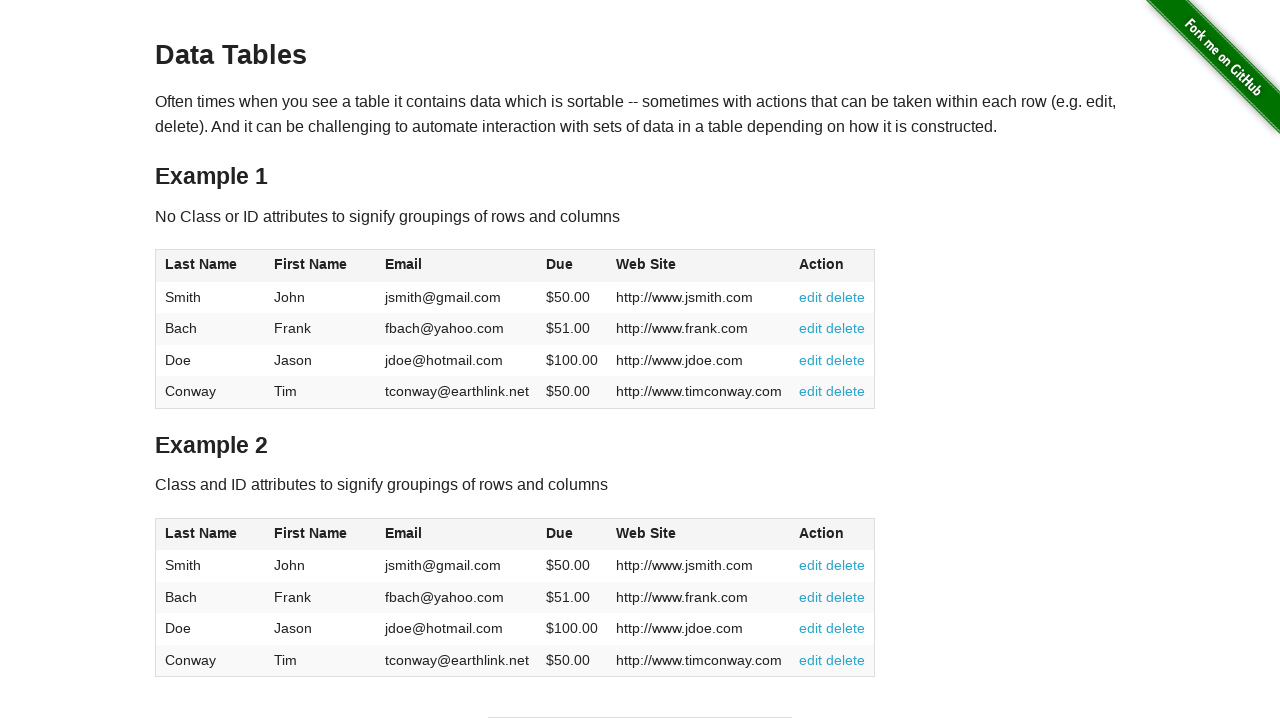

Clicked Due column header first time to sort ascending at (572, 266) on #table1 thead tr th:nth-of-type(4)
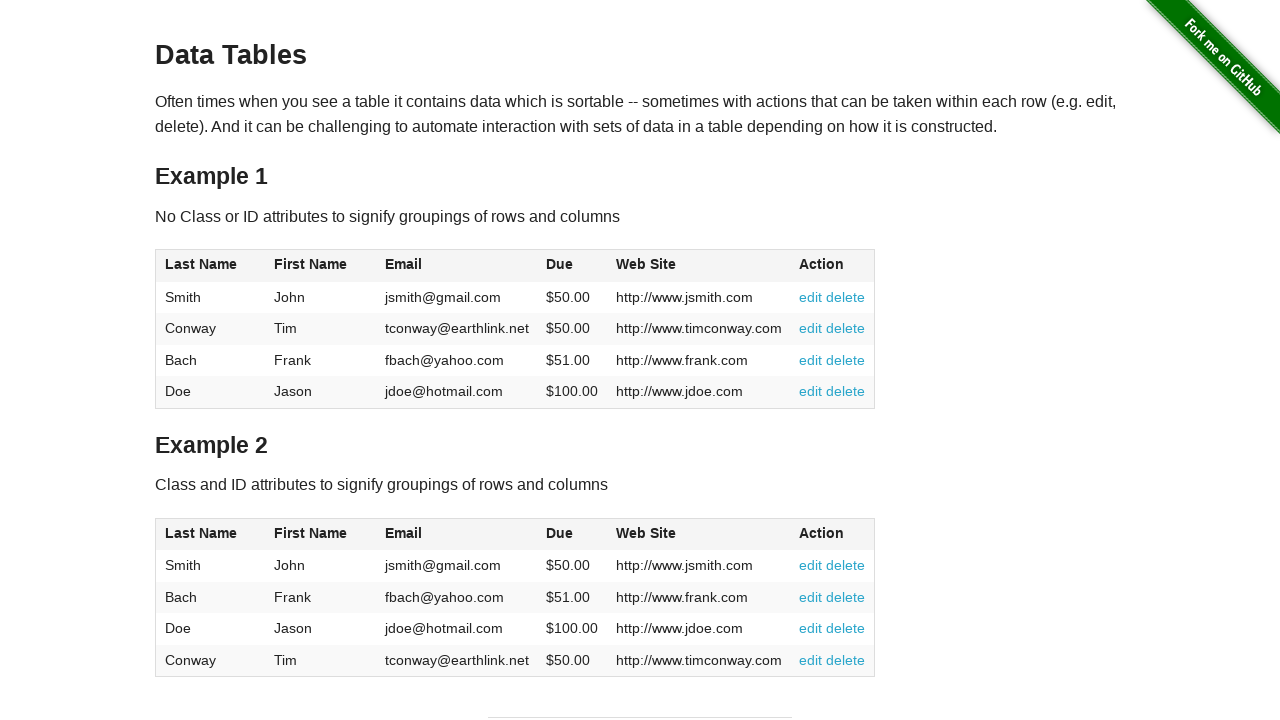

Clicked Due column header second time to sort descending at (572, 266) on #table1 thead tr th:nth-of-type(4)
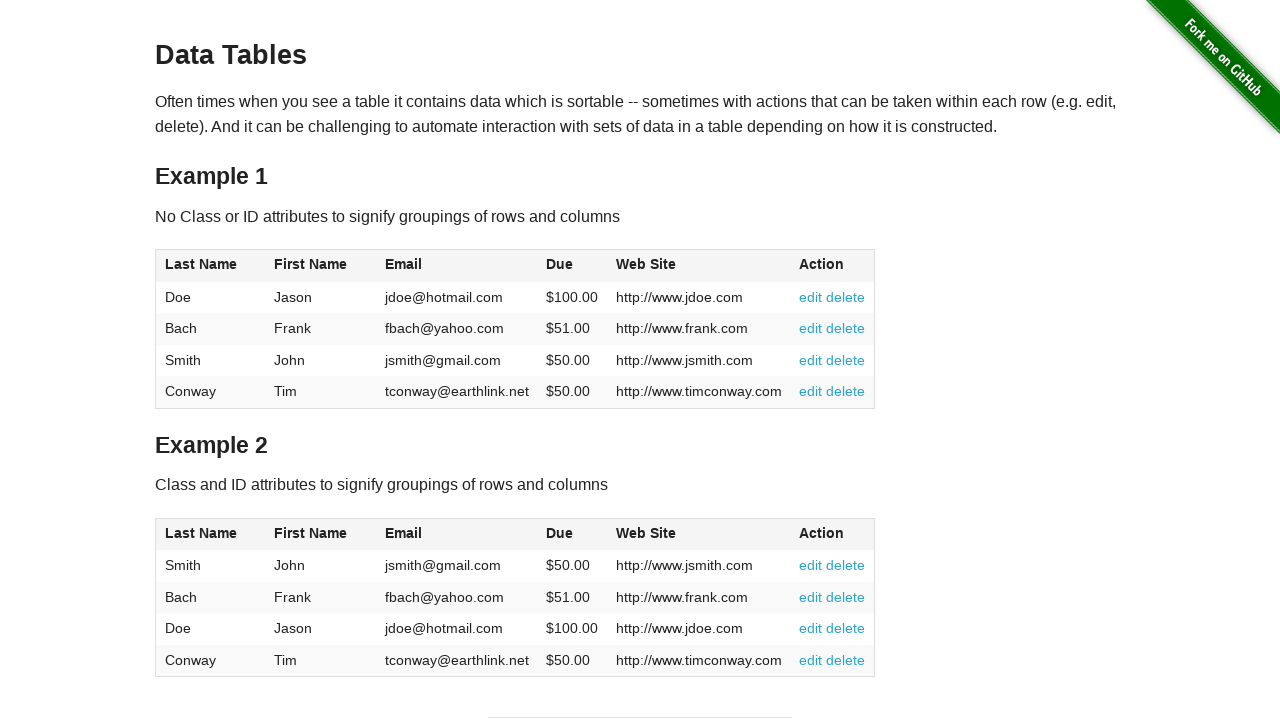

Table sorted in descending order by Due column
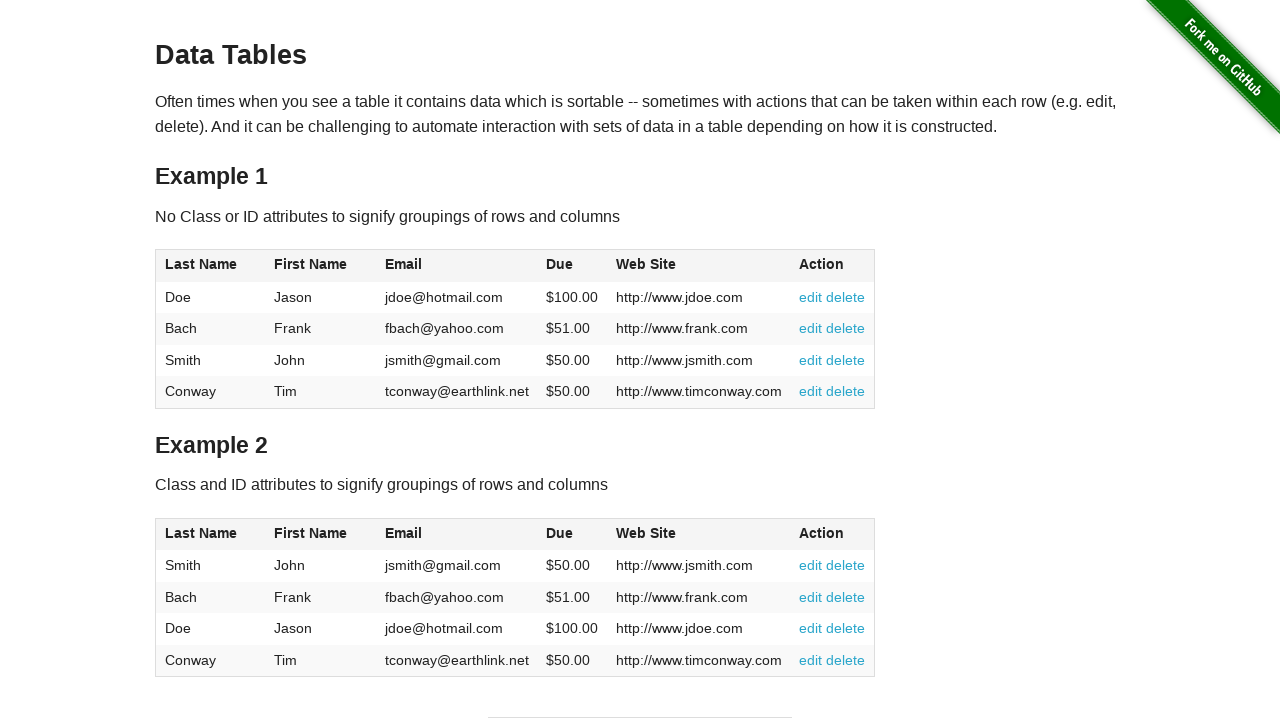

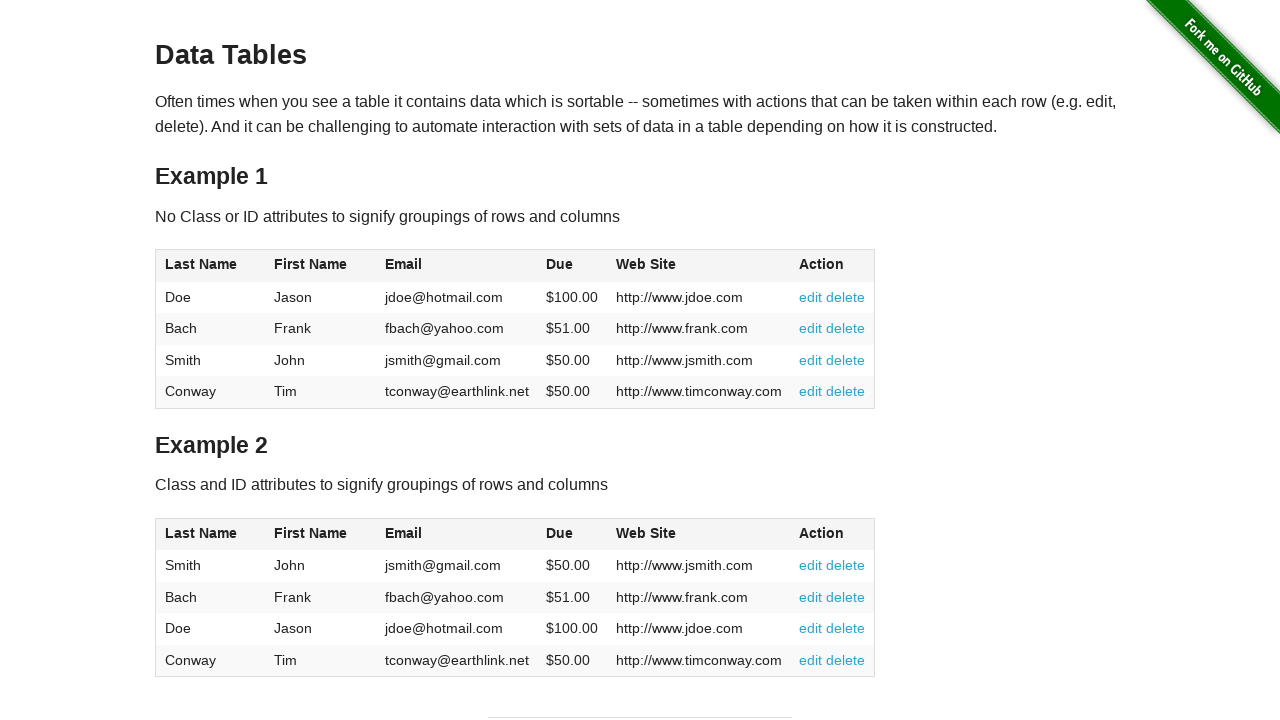